Tests the search functionality on python.org by entering a search query and verifying results are returned

Starting URL: http://www.python.org

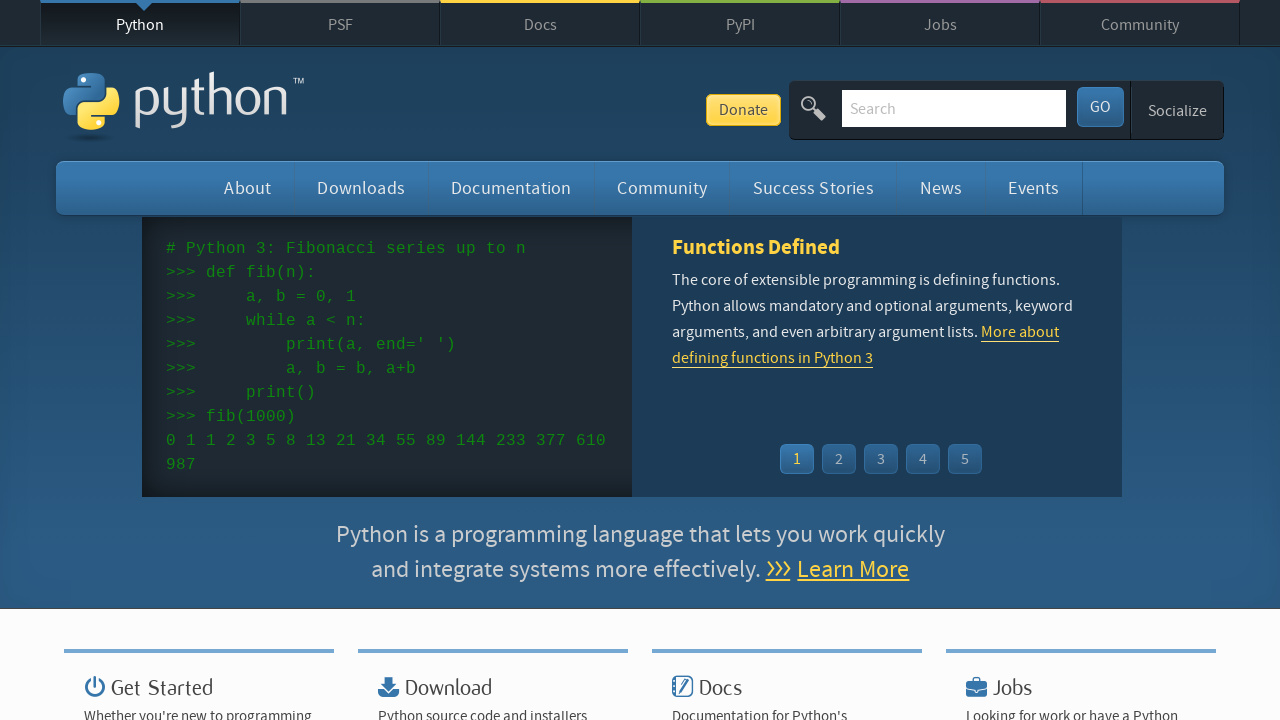

Filled search box with 'pycon' on input[name='q']
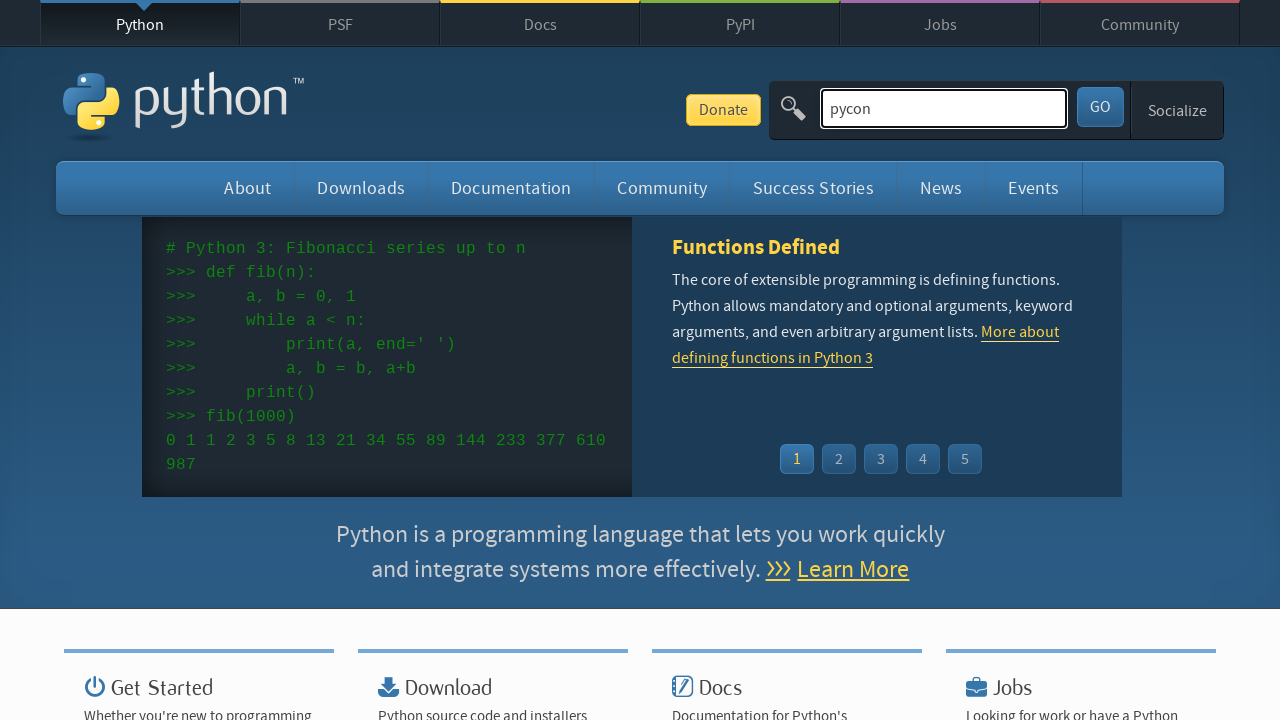

Pressed Enter to submit search query on input[name='q']
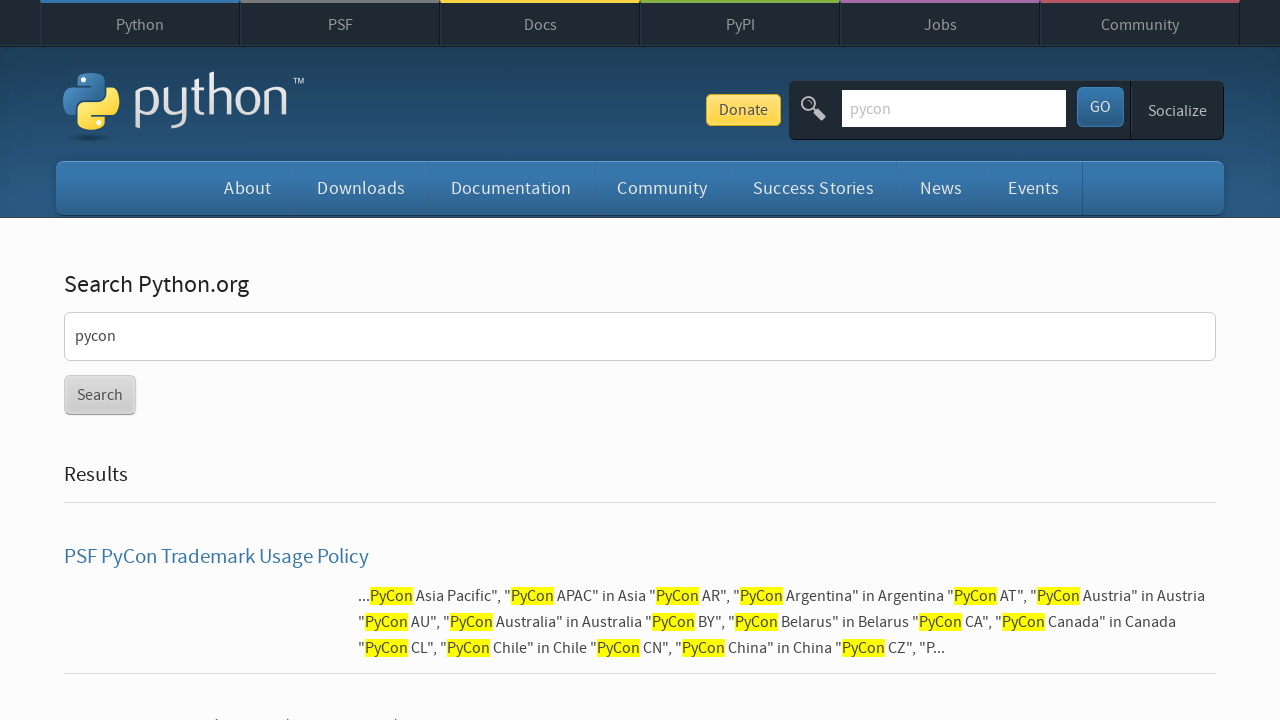

Search results page loaded
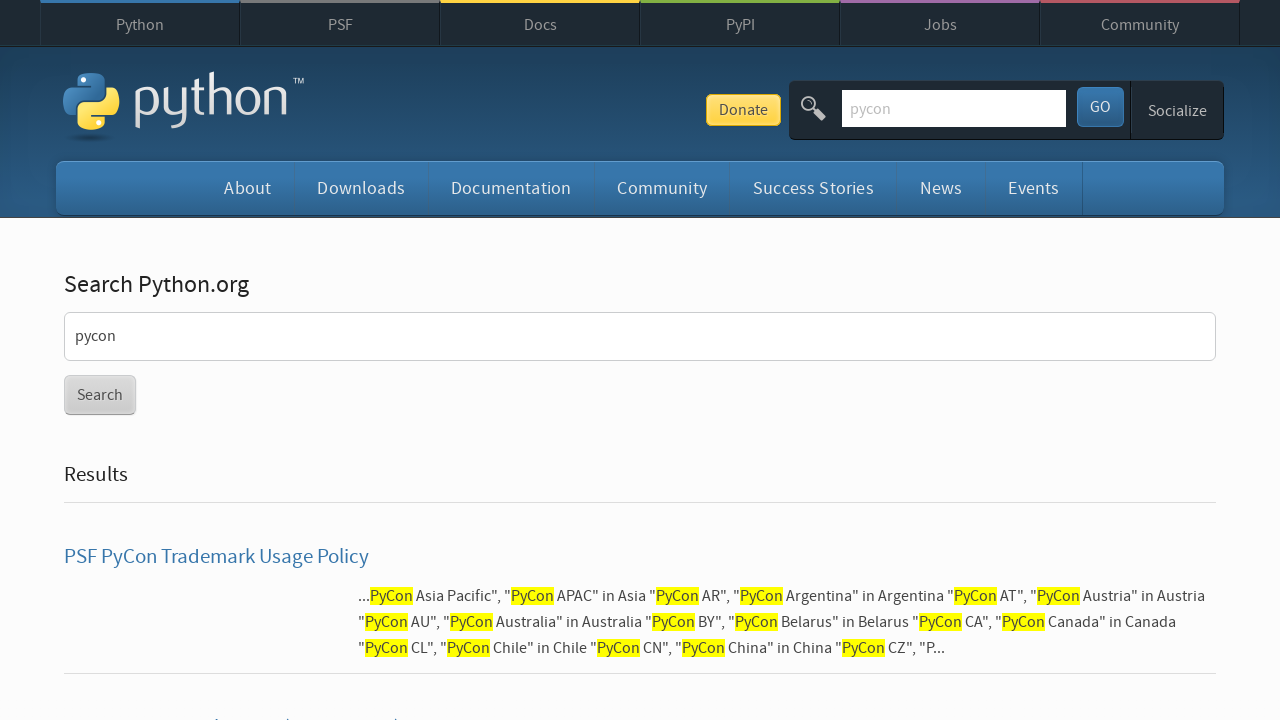

Verified search results are present (no 'No results found' message)
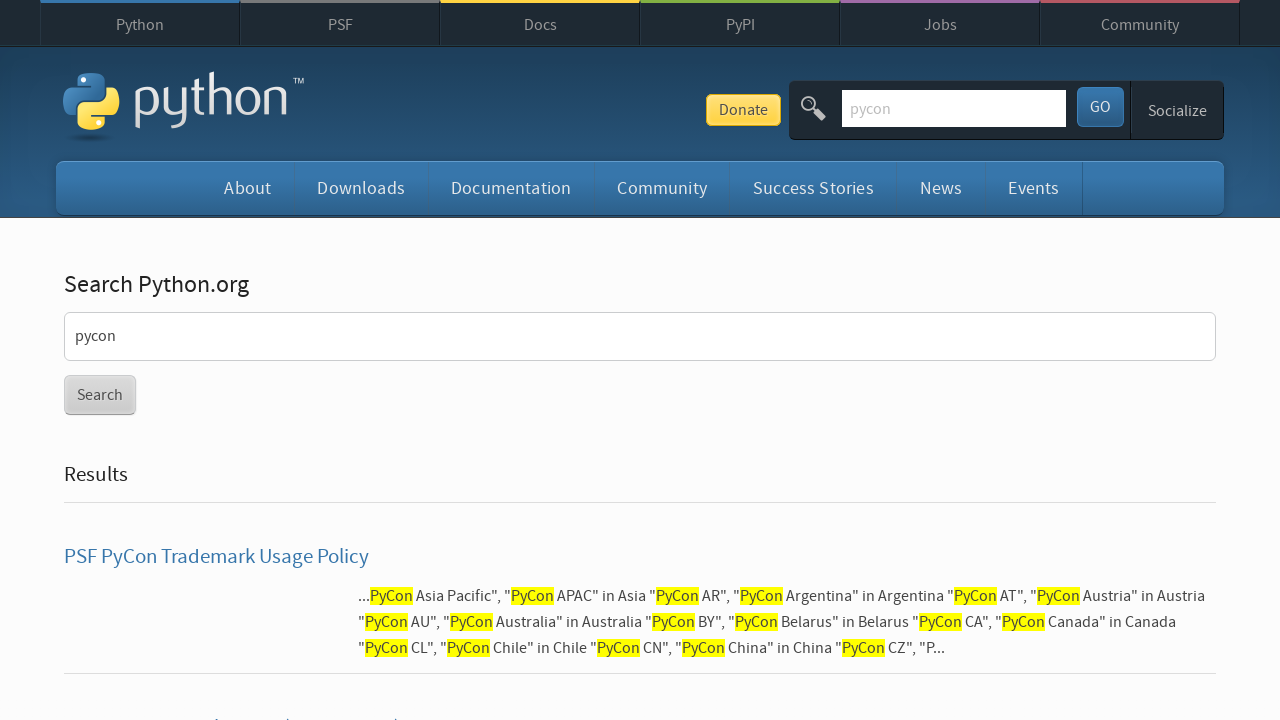

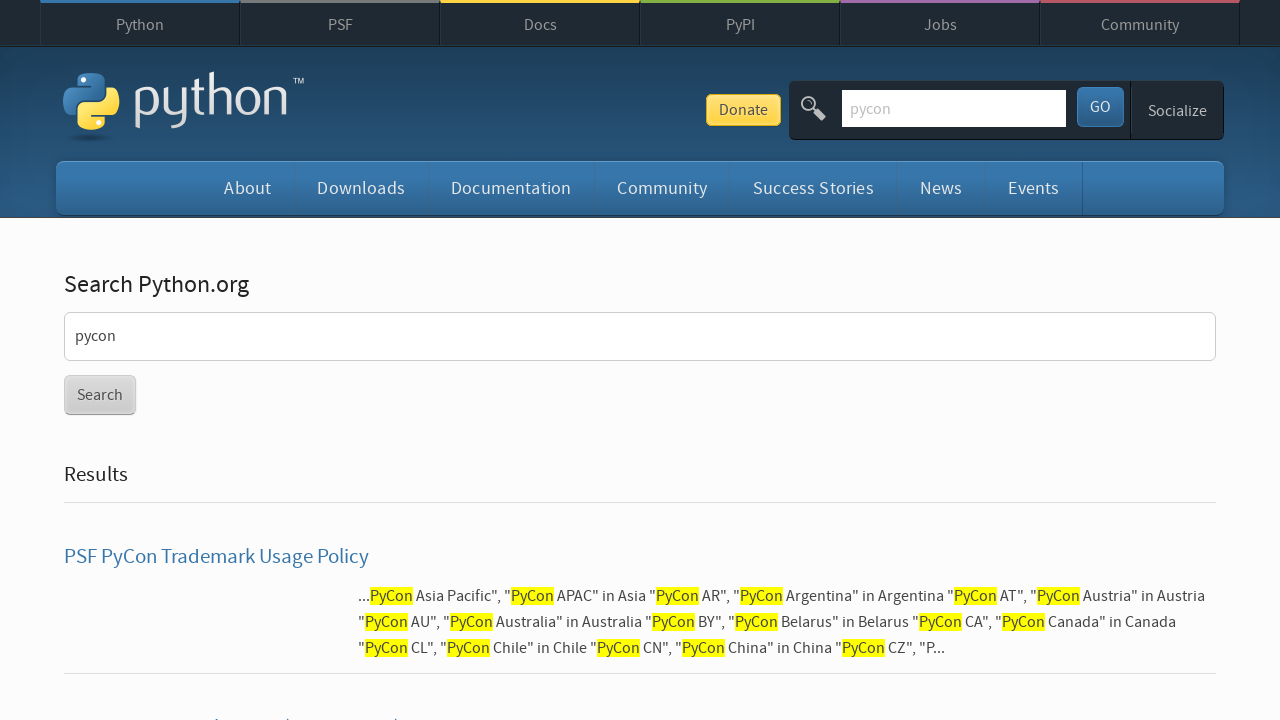